Tests form input functionality on a demo site by entering "Tomato" into a meal input field

Starting URL: https://demowf.aspnetawesome.com/

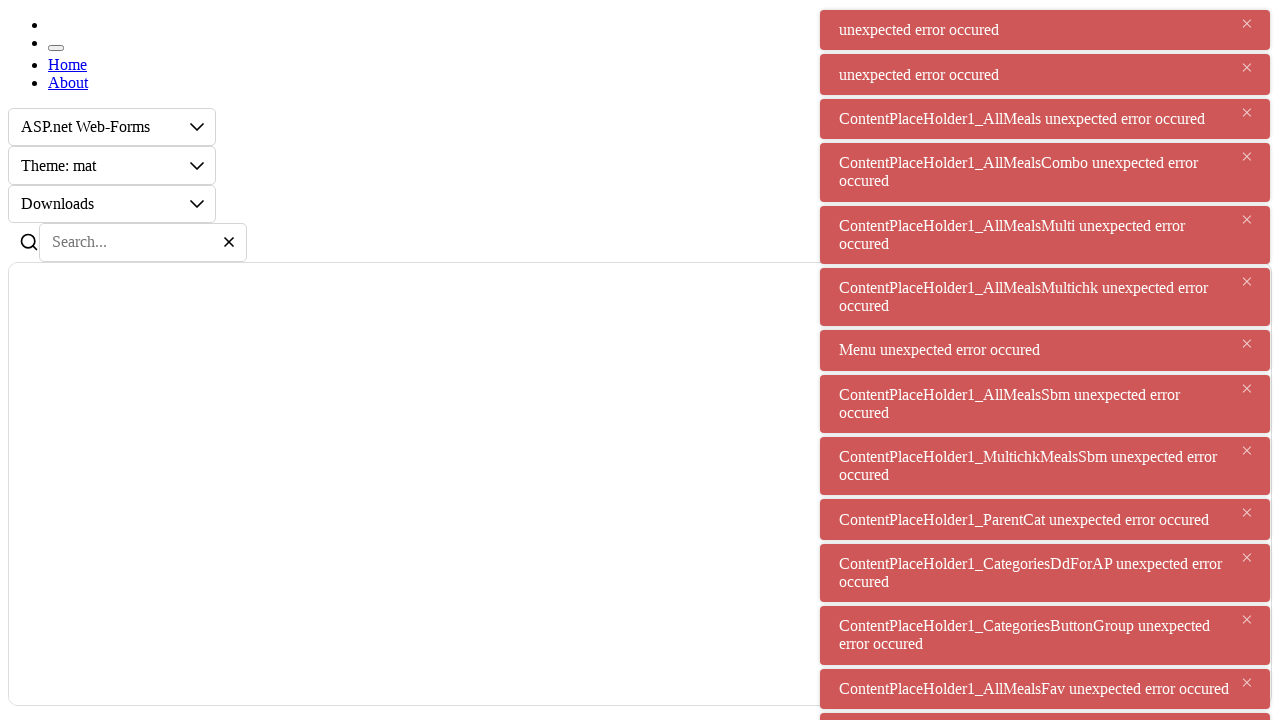

Filled meal input field with 'Tomato' on #ContentPlaceHolder1_Meal
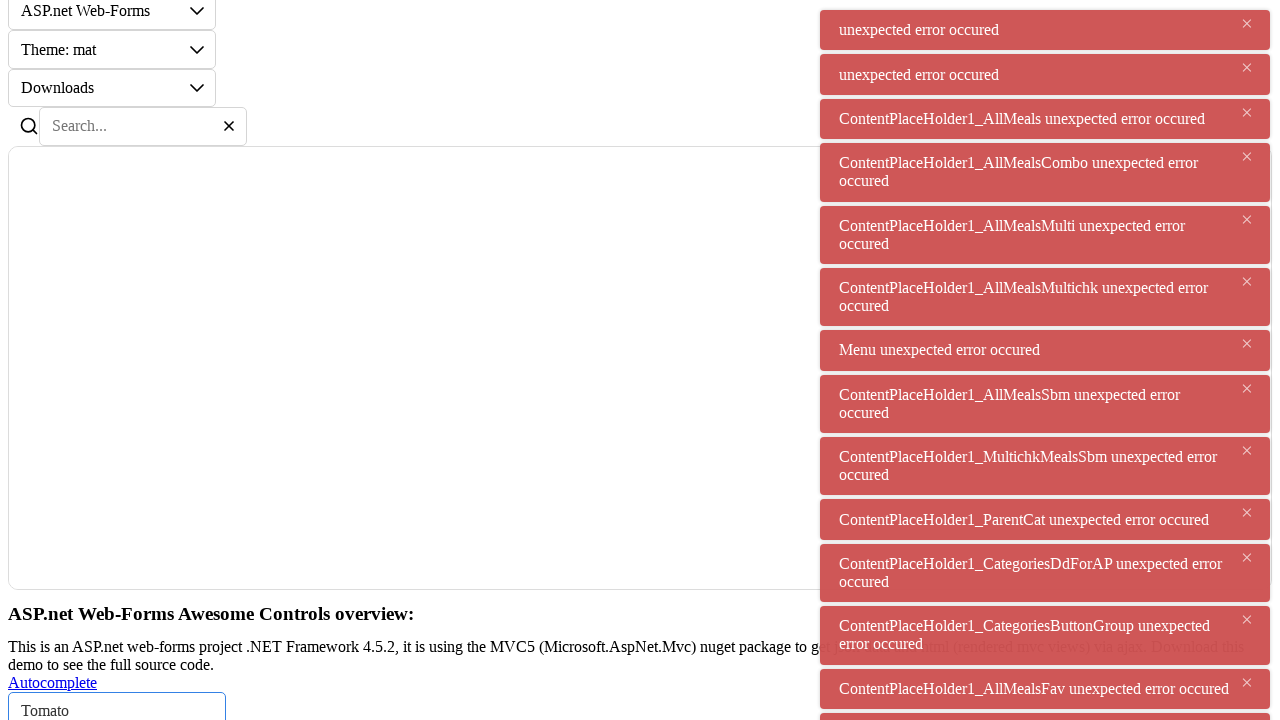

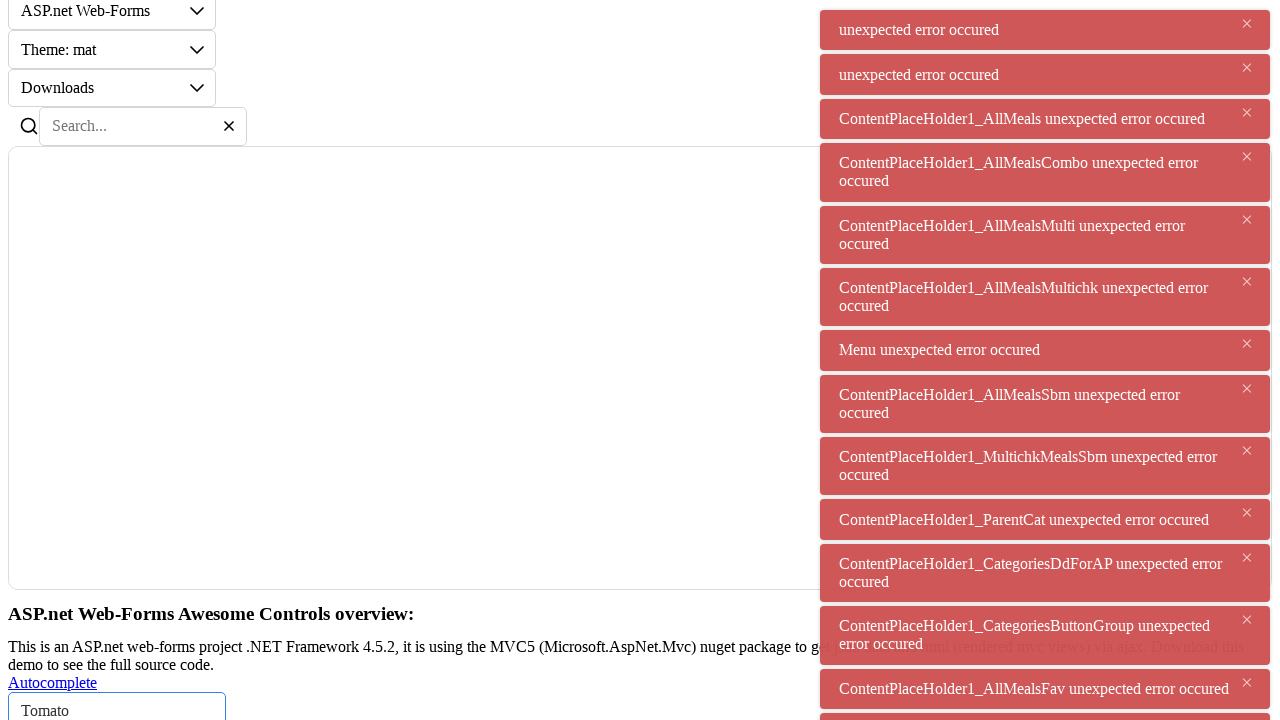